Tests drag-and-drop functionality on jQuery UI's droppable demo page by dragging a source element and dropping it onto a target element within an iframe

Starting URL: https://jqueryui.com/droppable/

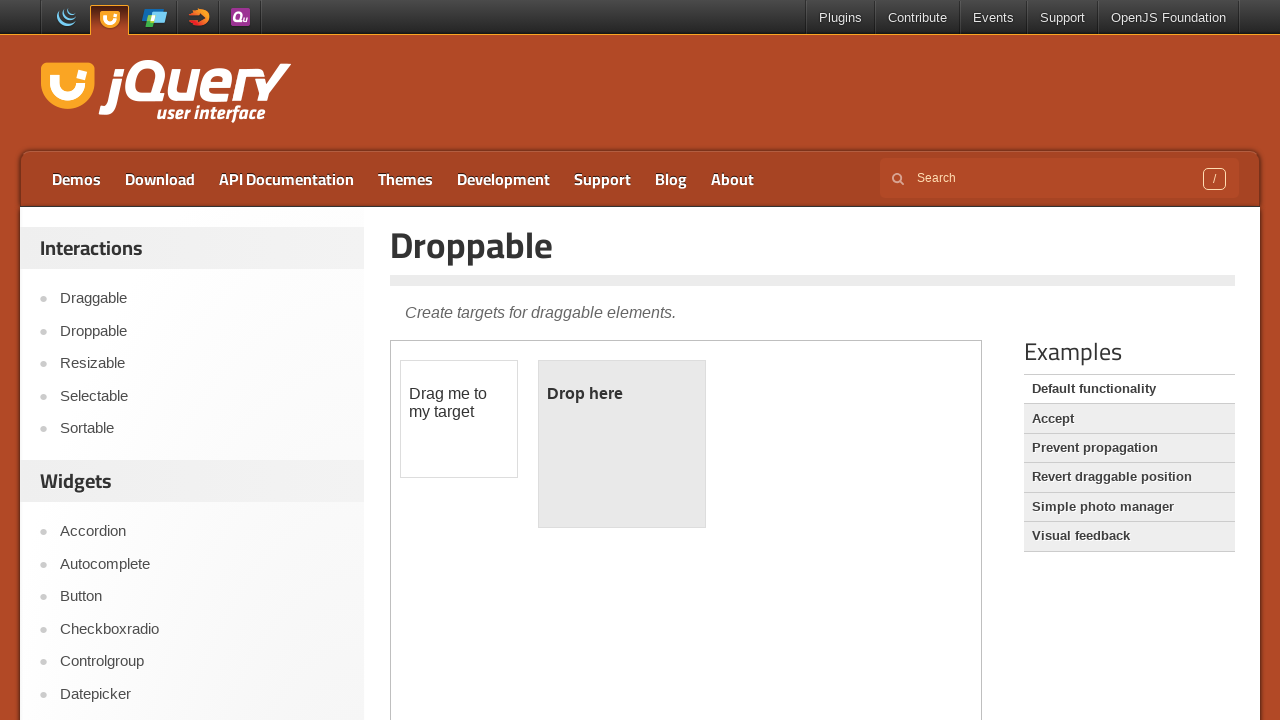

Located the demo iframe
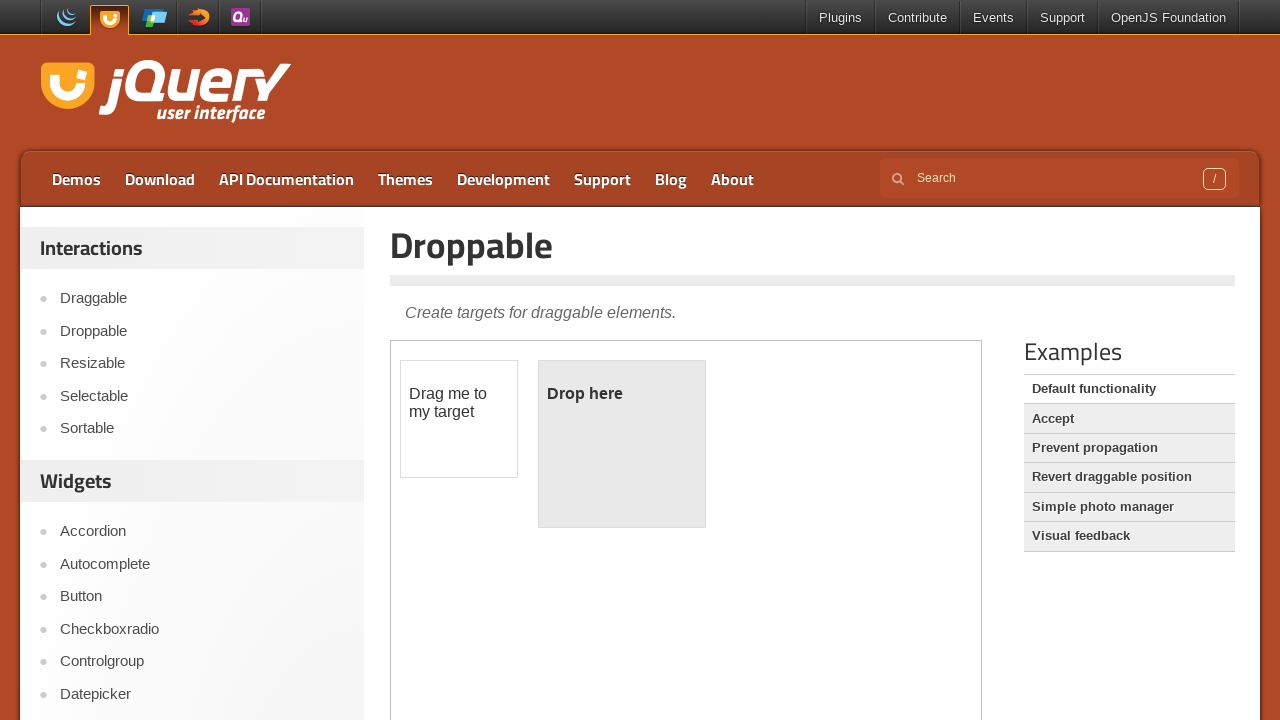

Located the draggable source element
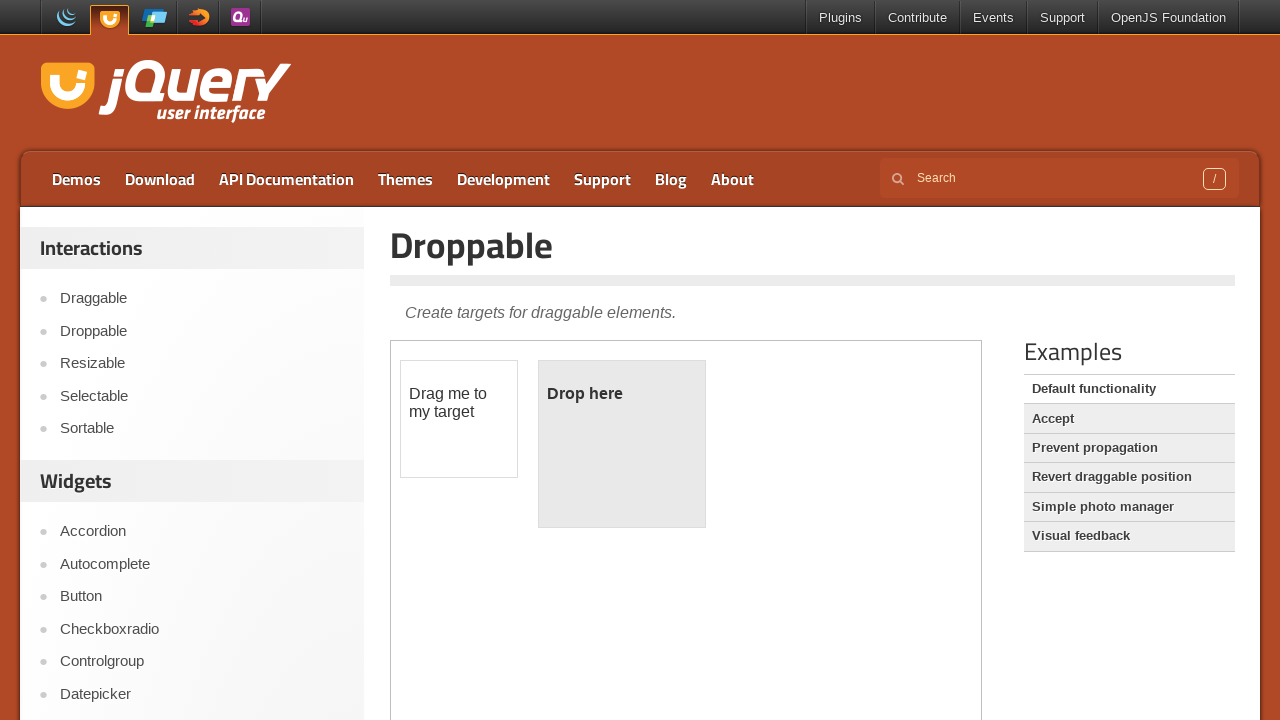

Located the droppable target element
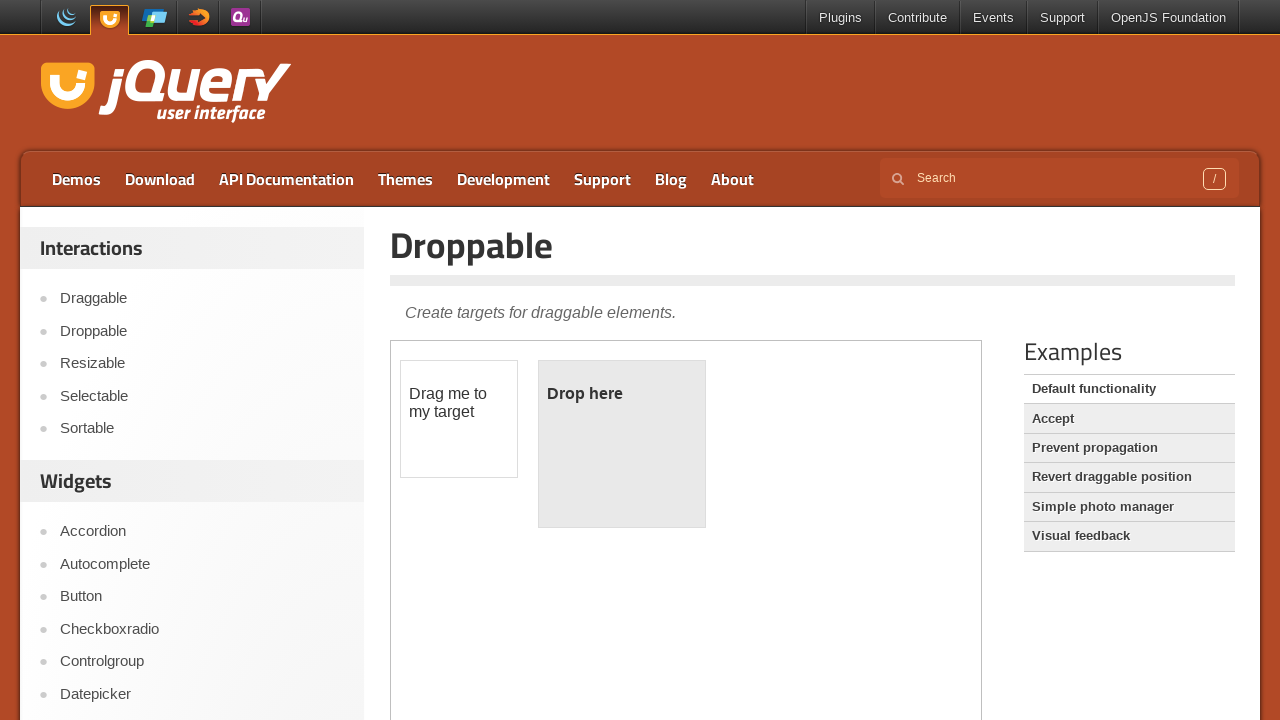

Dragged source element and dropped it onto target element at (622, 444)
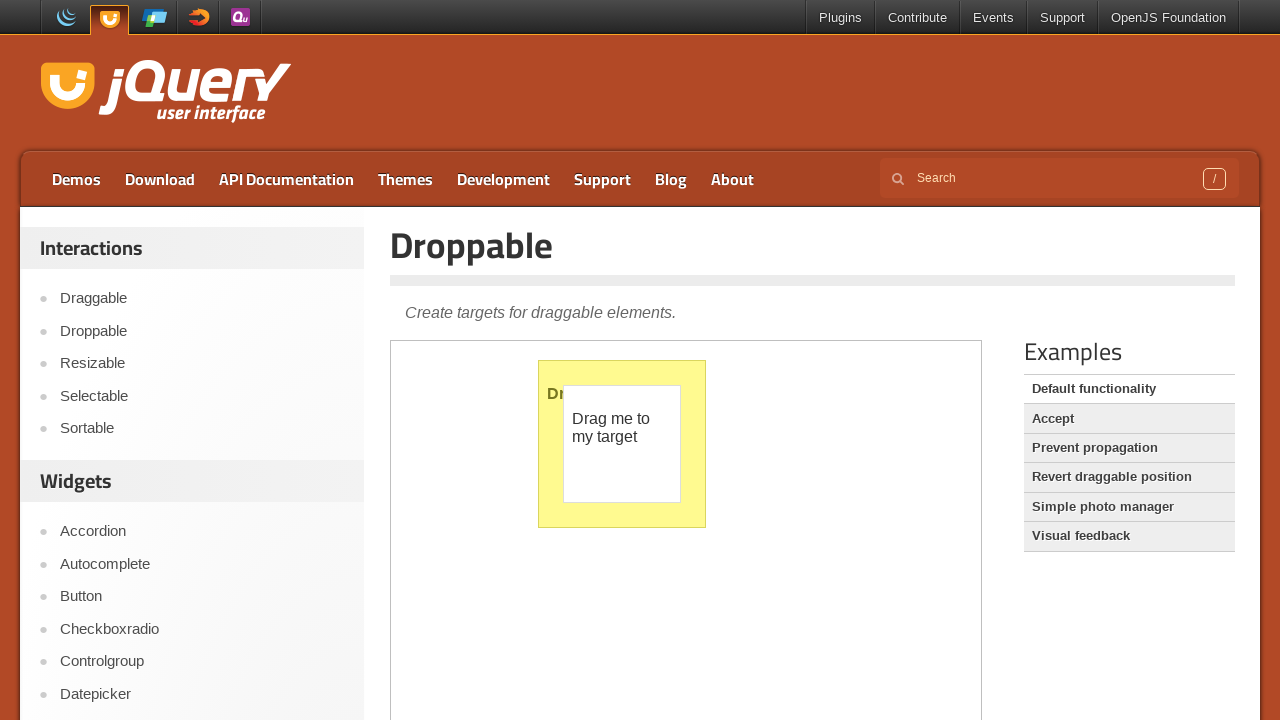

Verified drop was successful - droppable element now shows 'Dropped!' text
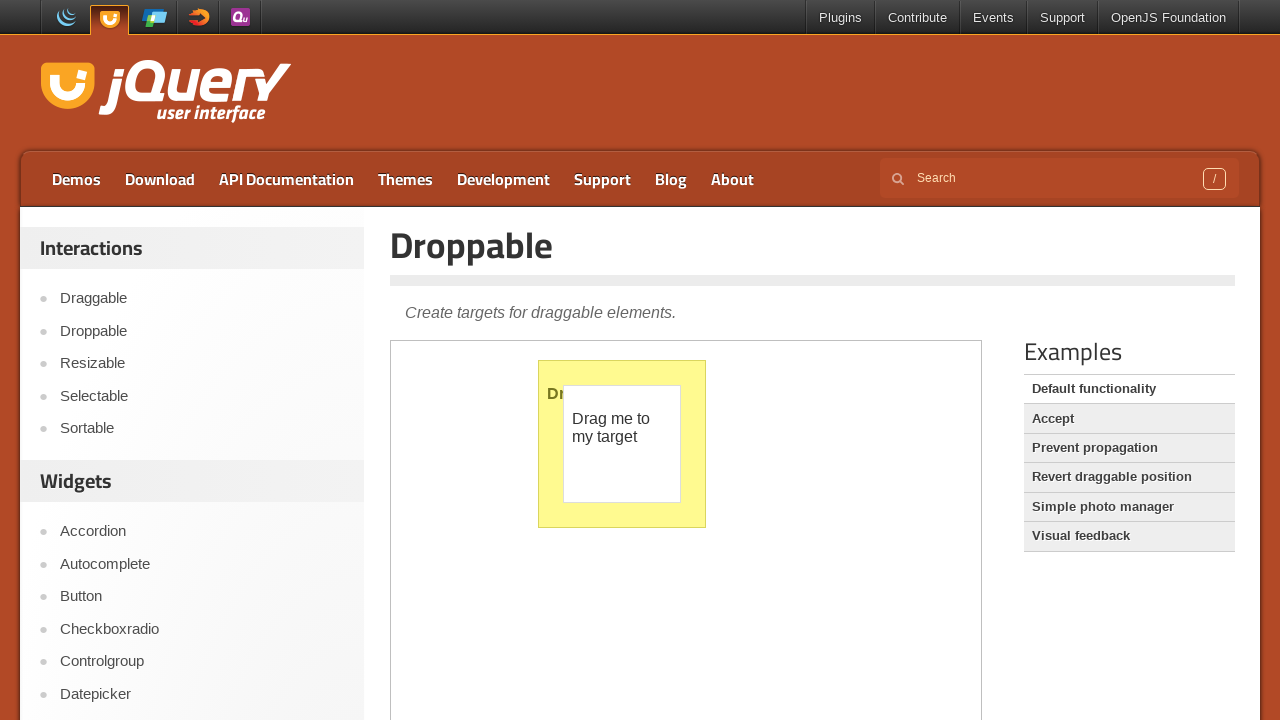

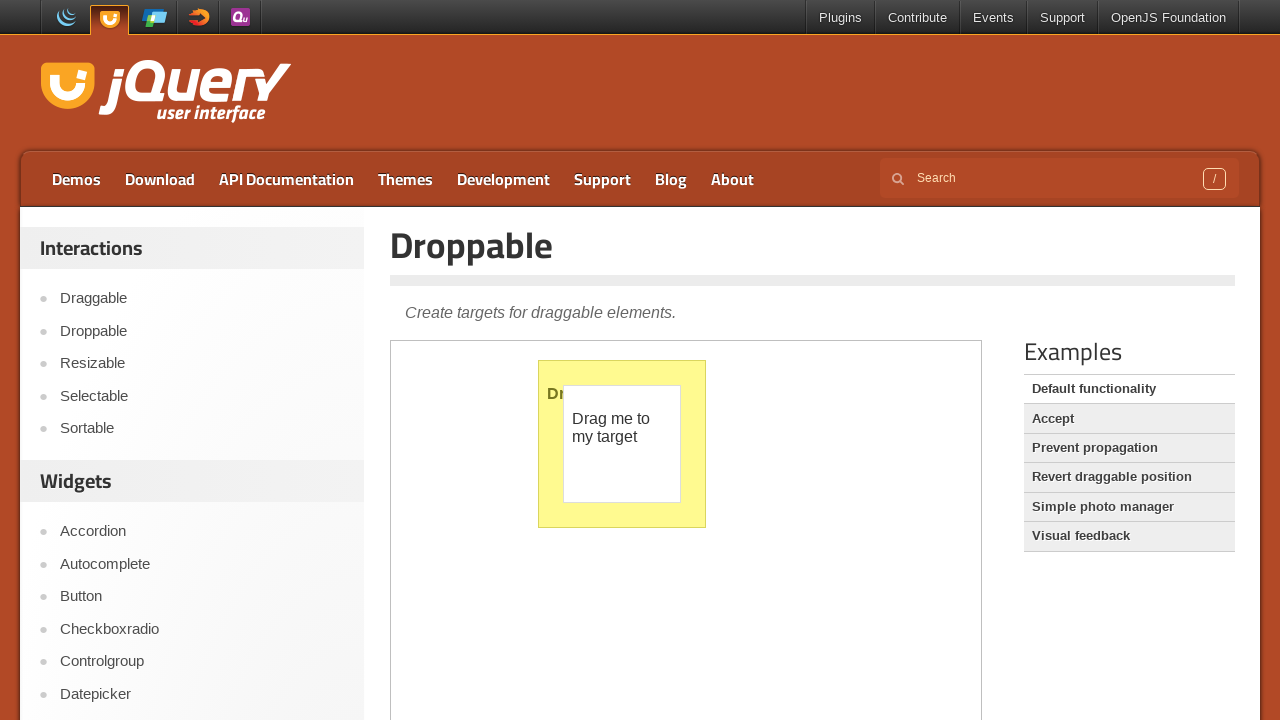